Tests the car search functionality on CRAutos by selecting electric vehicles (fuel type filter), submitting the search, and paginating through the results pages.

Starting URL: https://crautos.com/autosusados/index.cfm

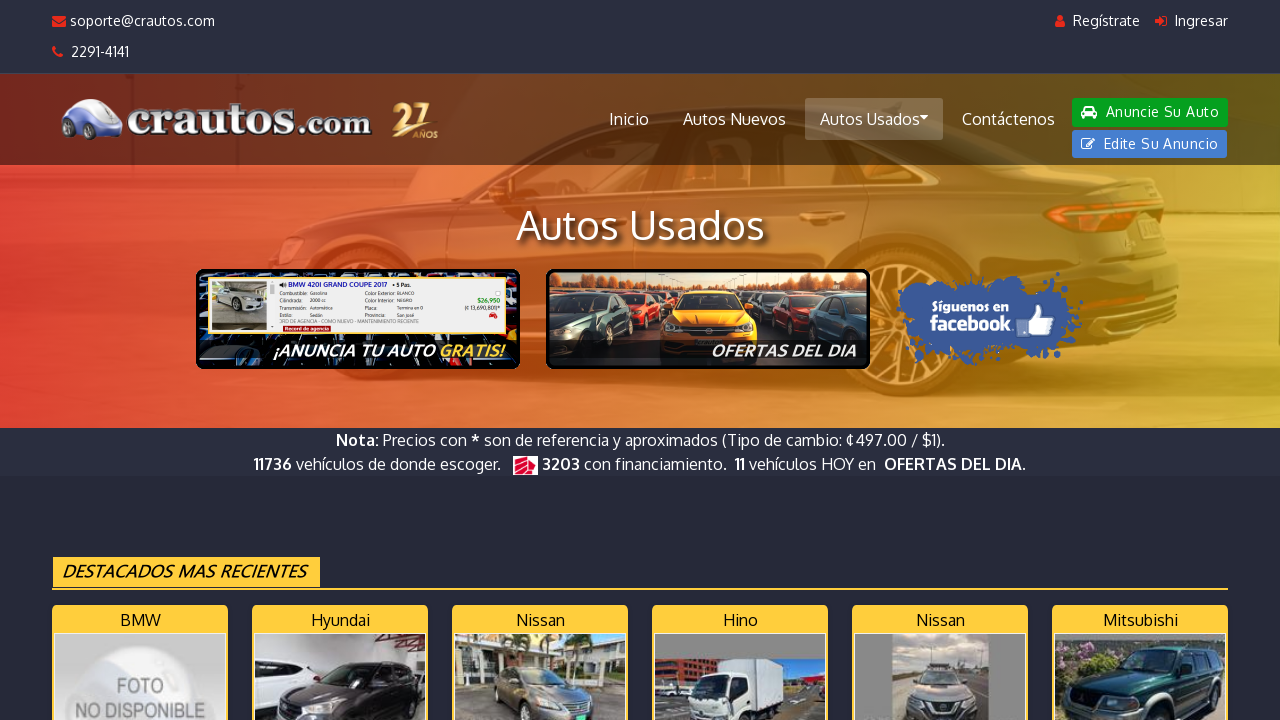

Selected electric vehicles (fuel type = 4) on select[name="fuel"]
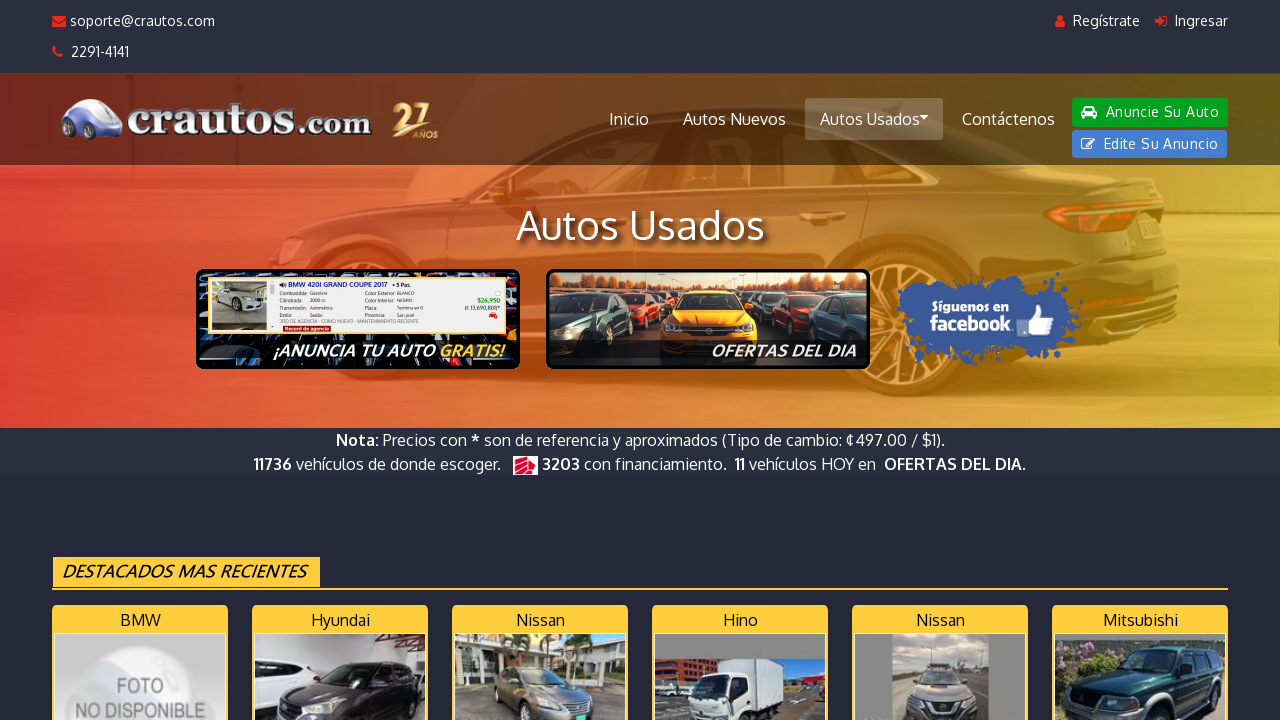

Clicked search submit button at (945, 360) on #searchform button[type="submit"]
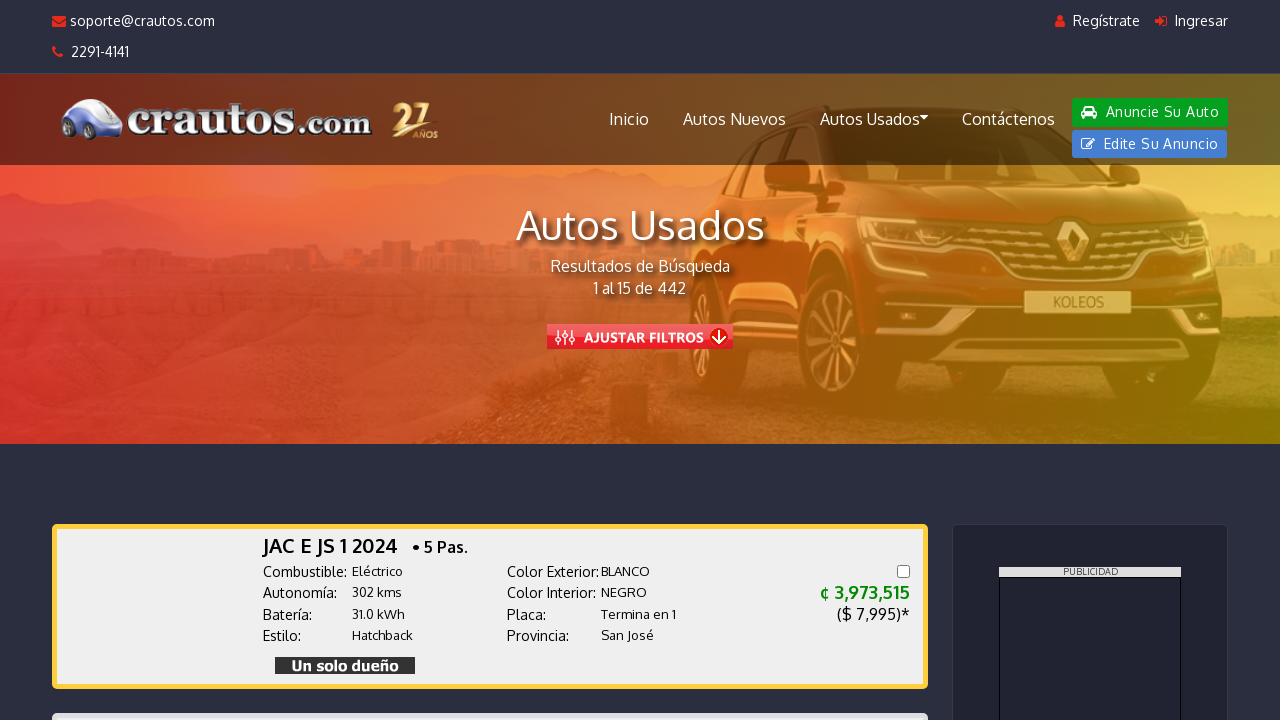

Search results form loaded
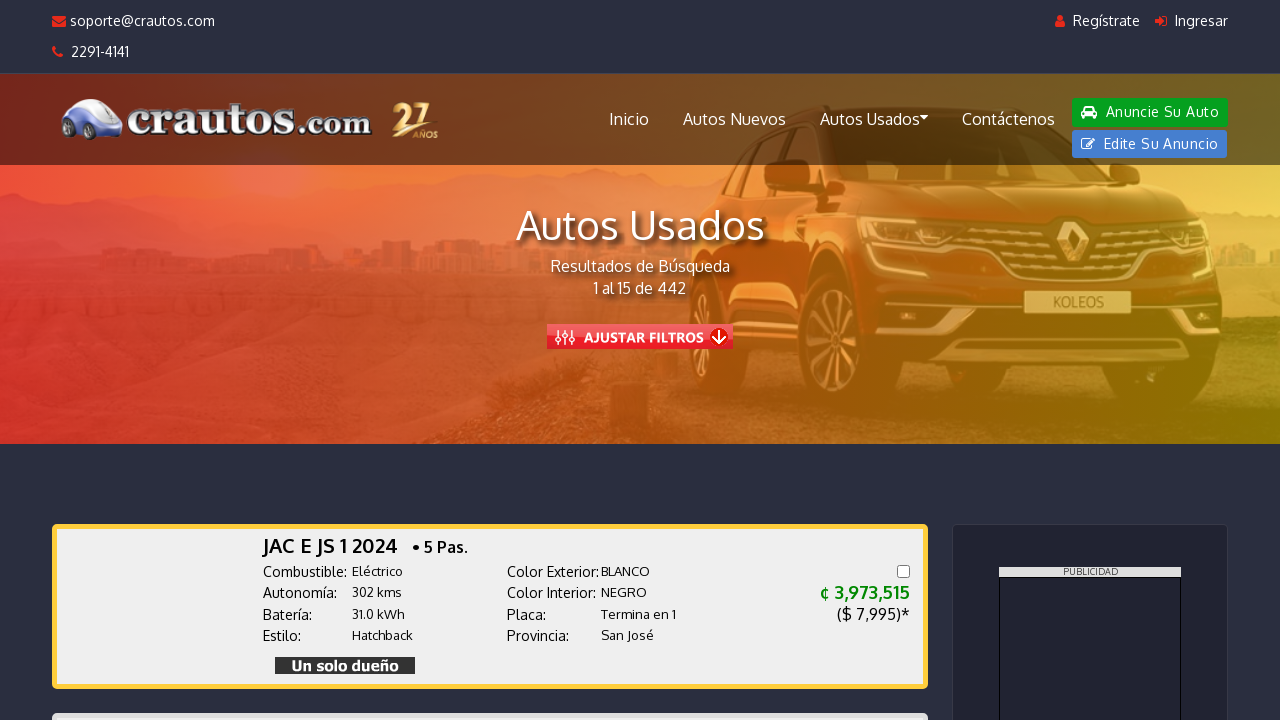

Results form visible on page 1
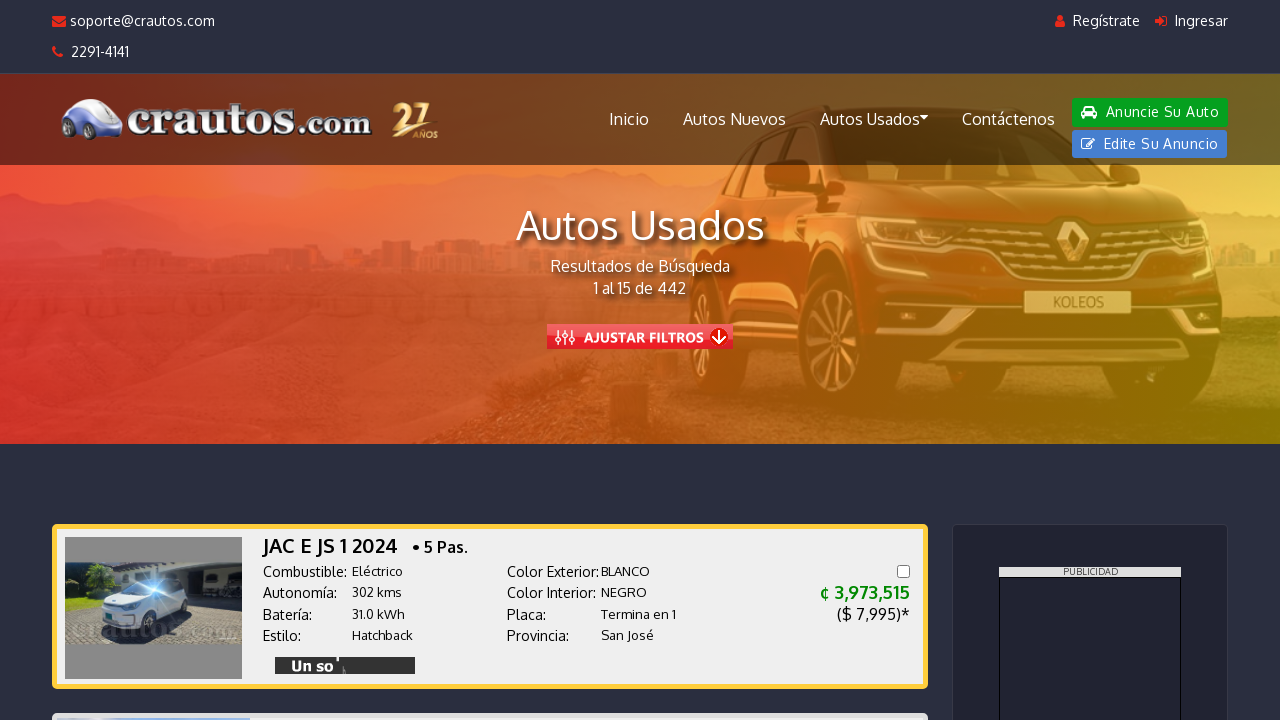

Found 75 car listing links on current page
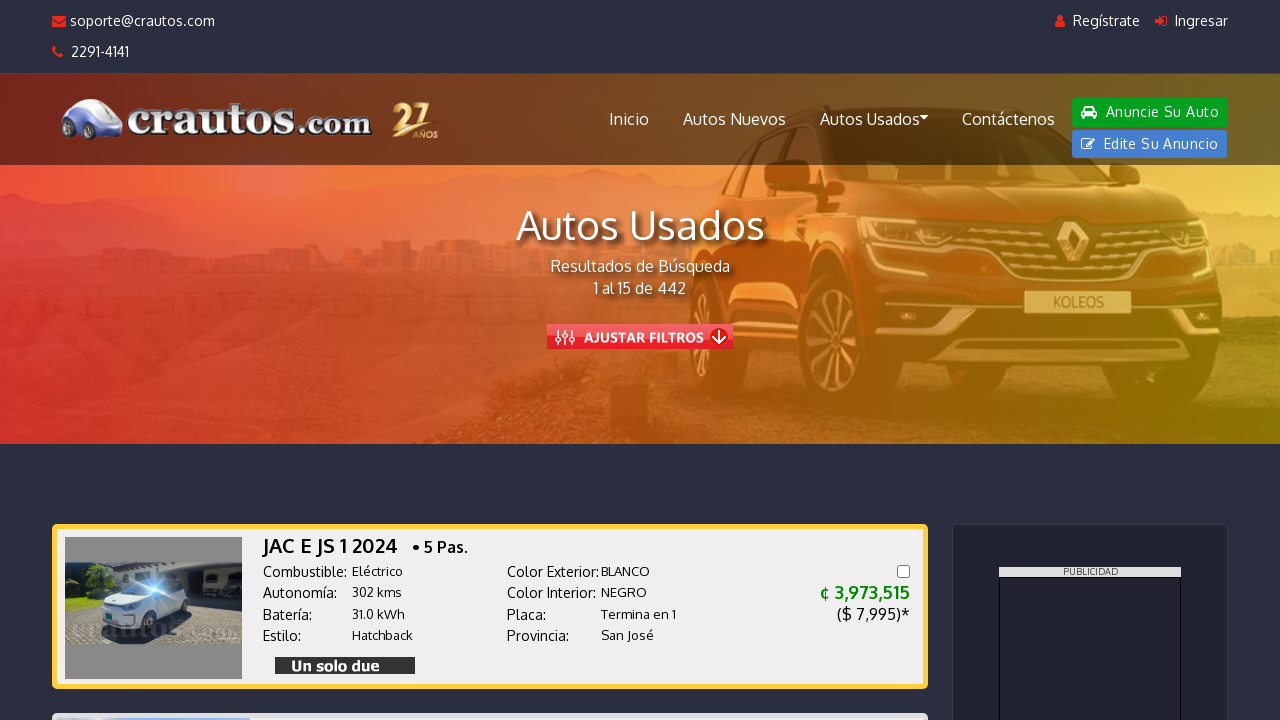

Next page button status checked: found=True
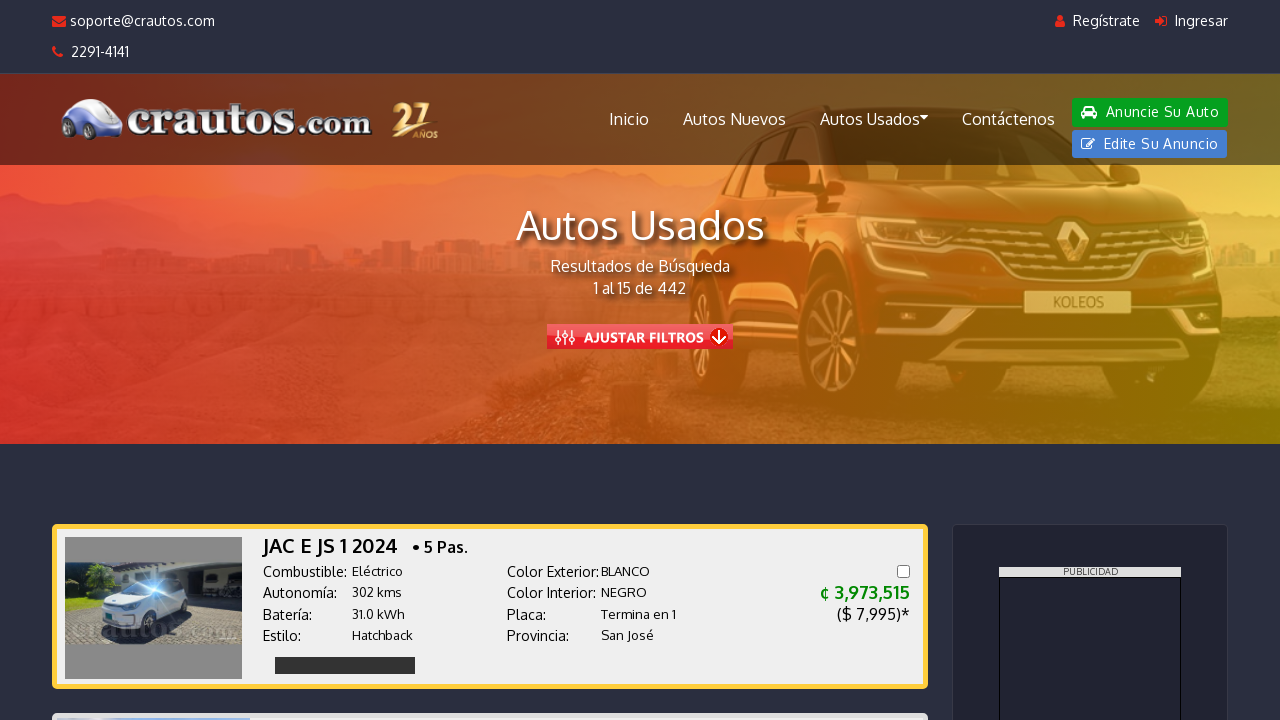

Scrolled next page button into view
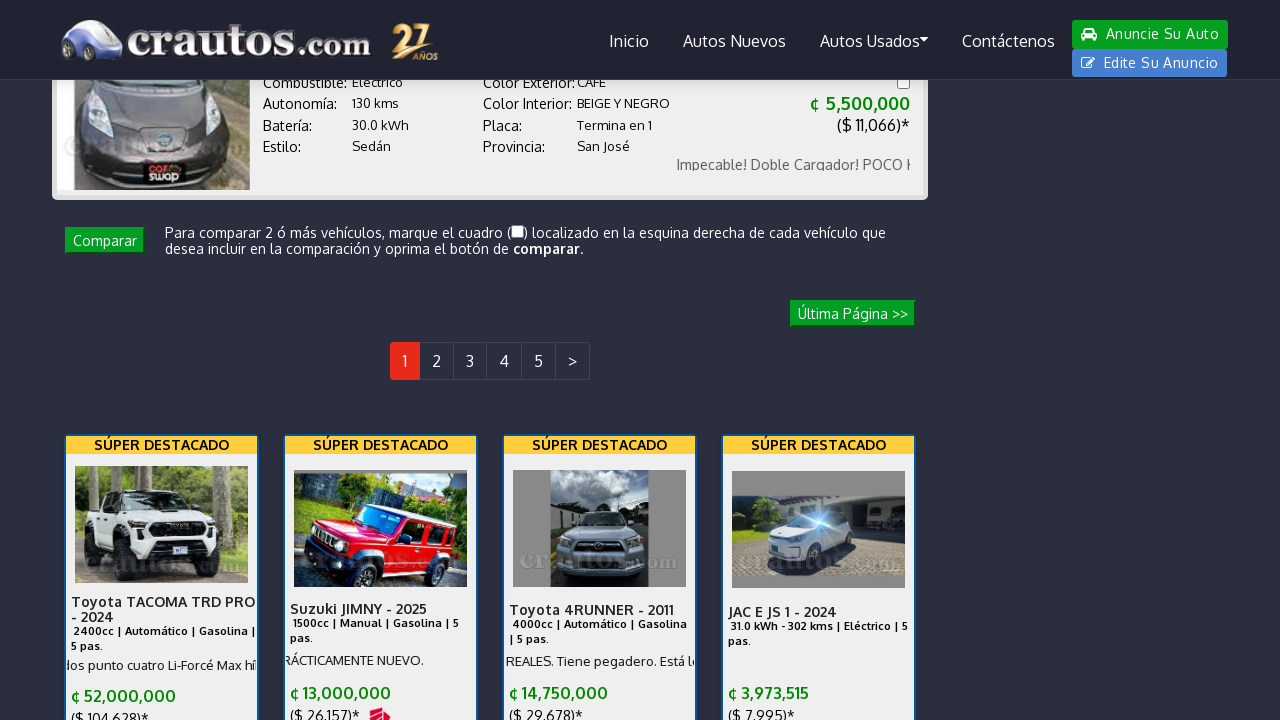

Clicked next page button at (572, 361) on li.page-item.page-next a
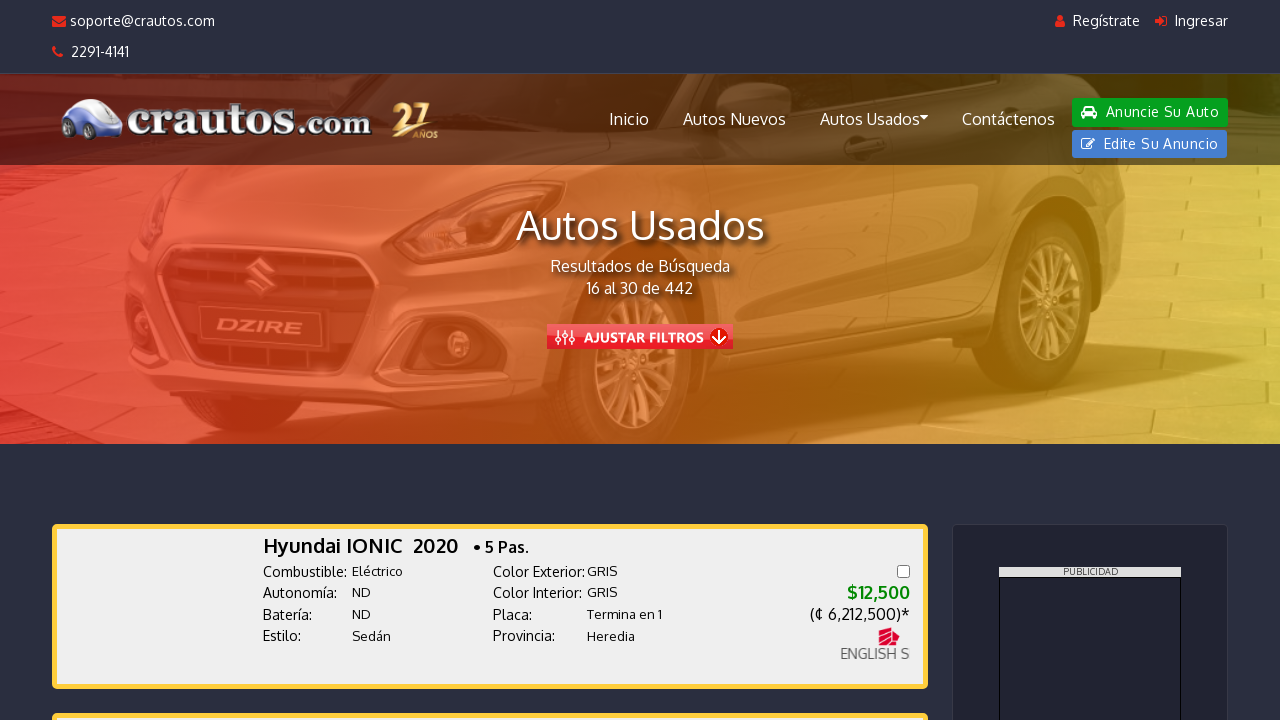

Page load state complete
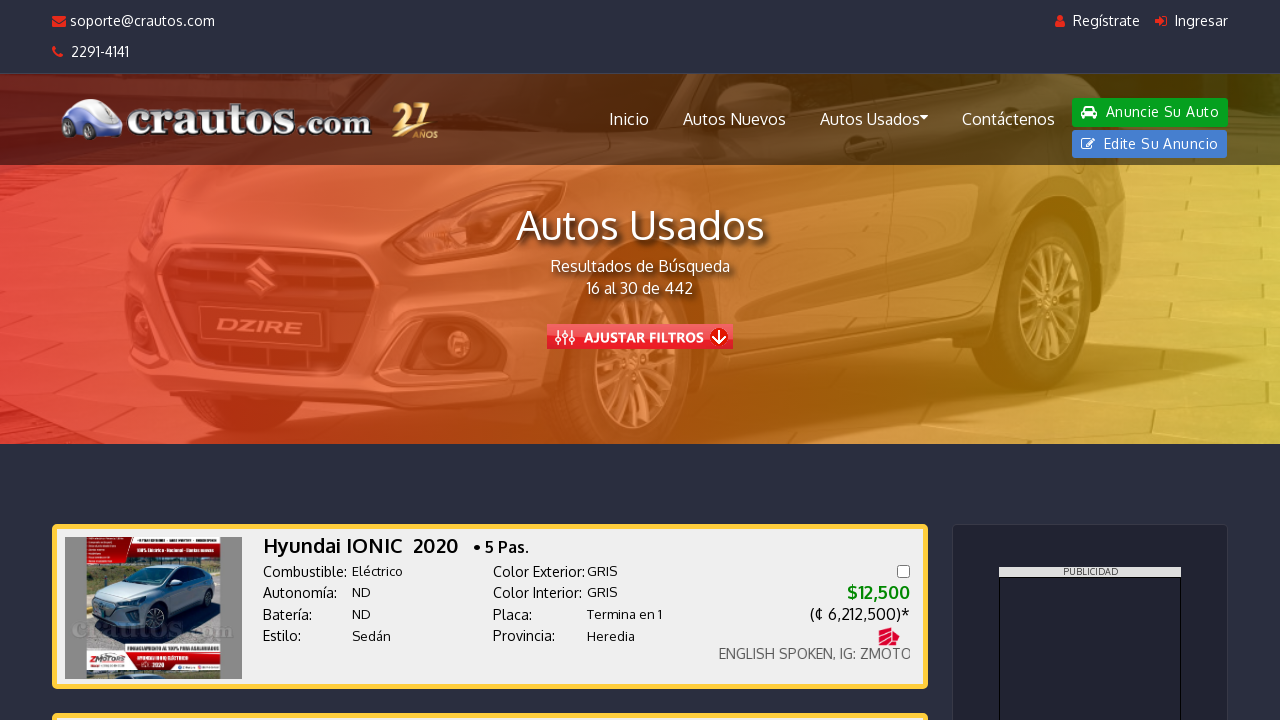

Results form loaded on next page
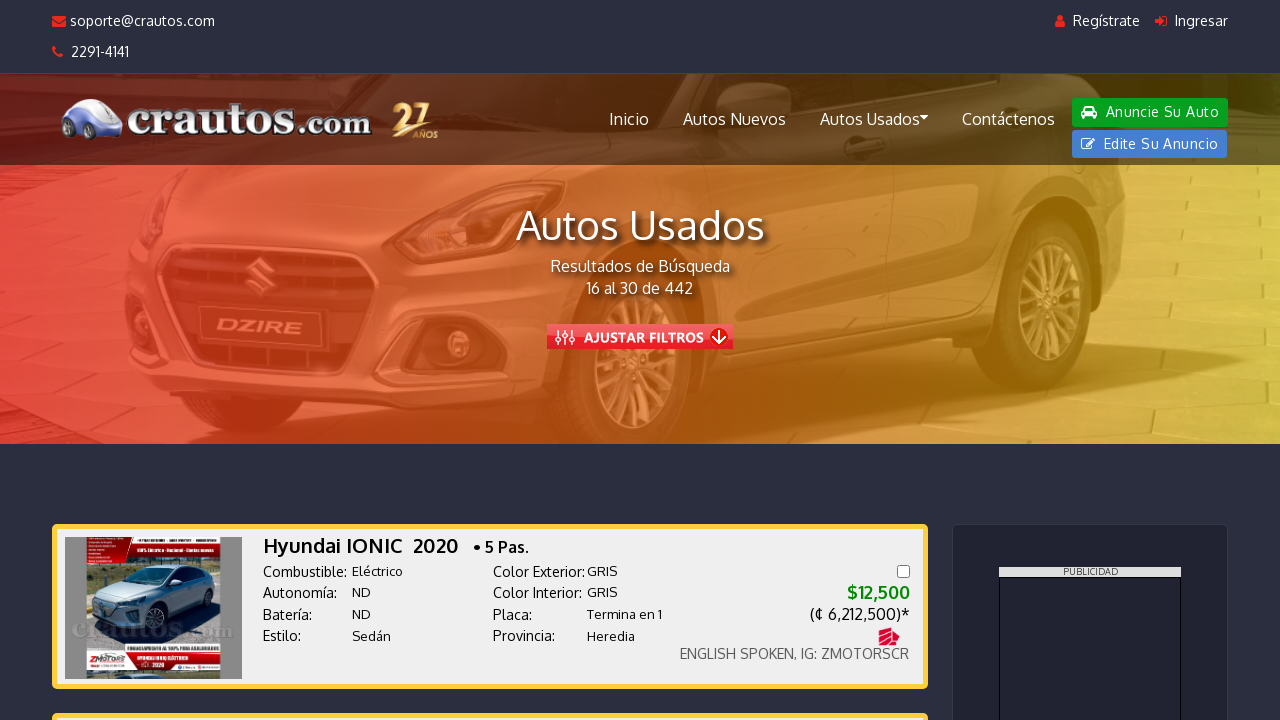

Results form visible on page 2
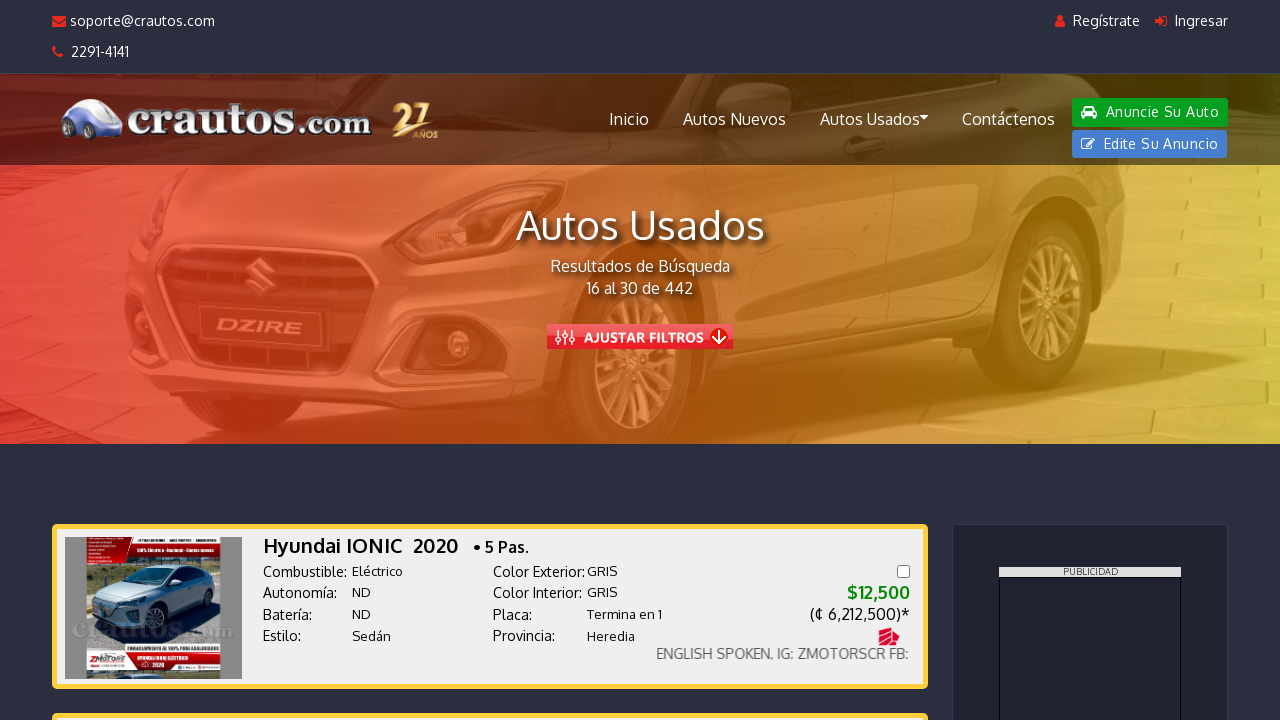

Found 75 car listing links on current page
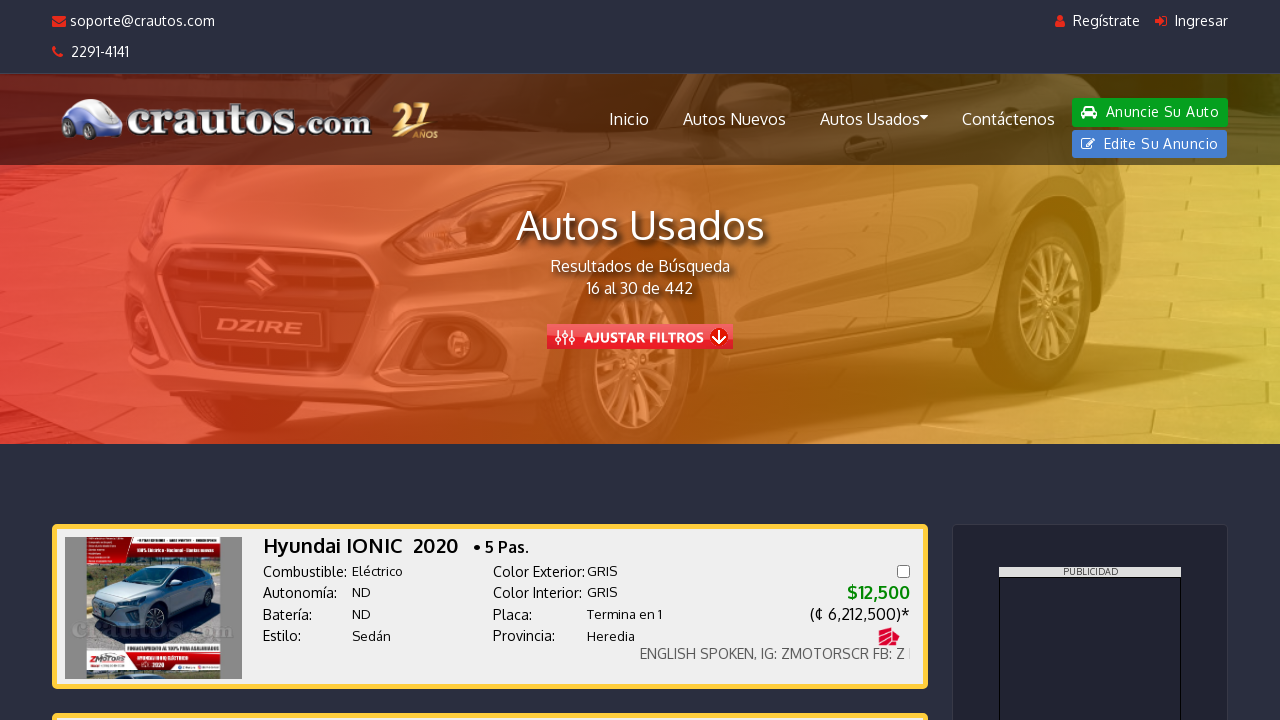

Next page button status checked: found=True
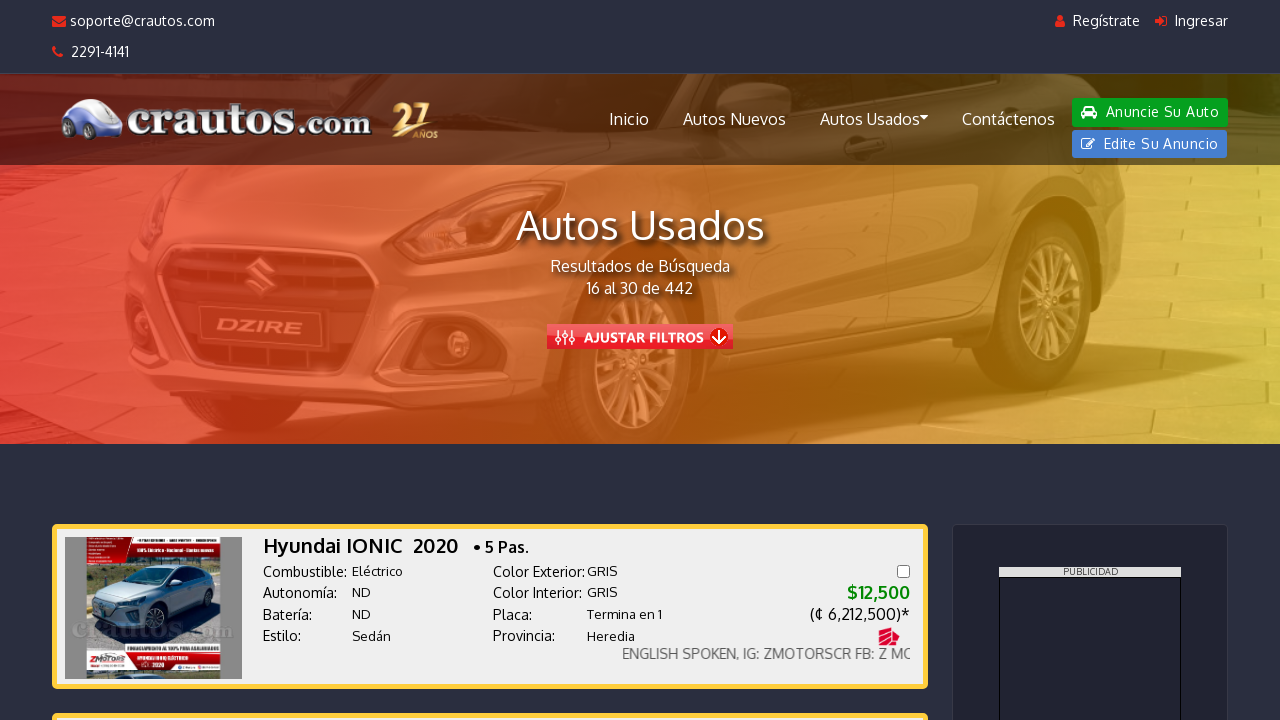

Scrolled next page button into view
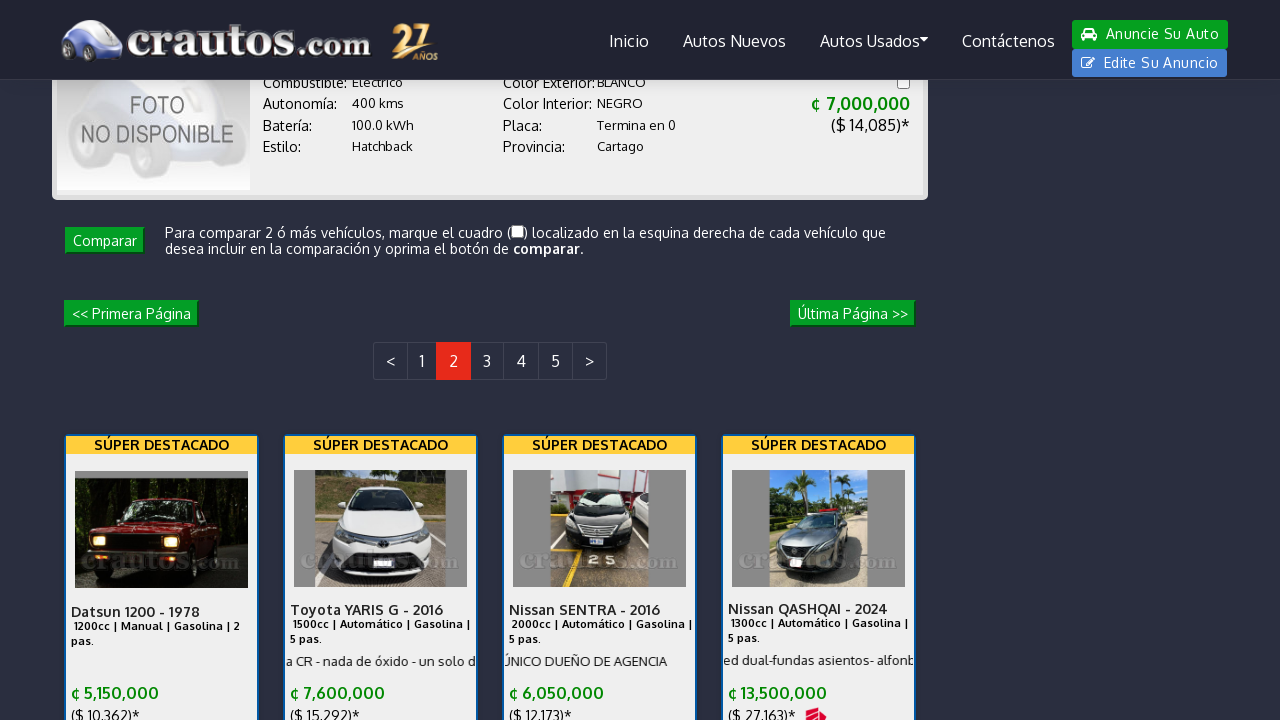

Clicked next page button at (590, 361) on li.page-item.page-next a
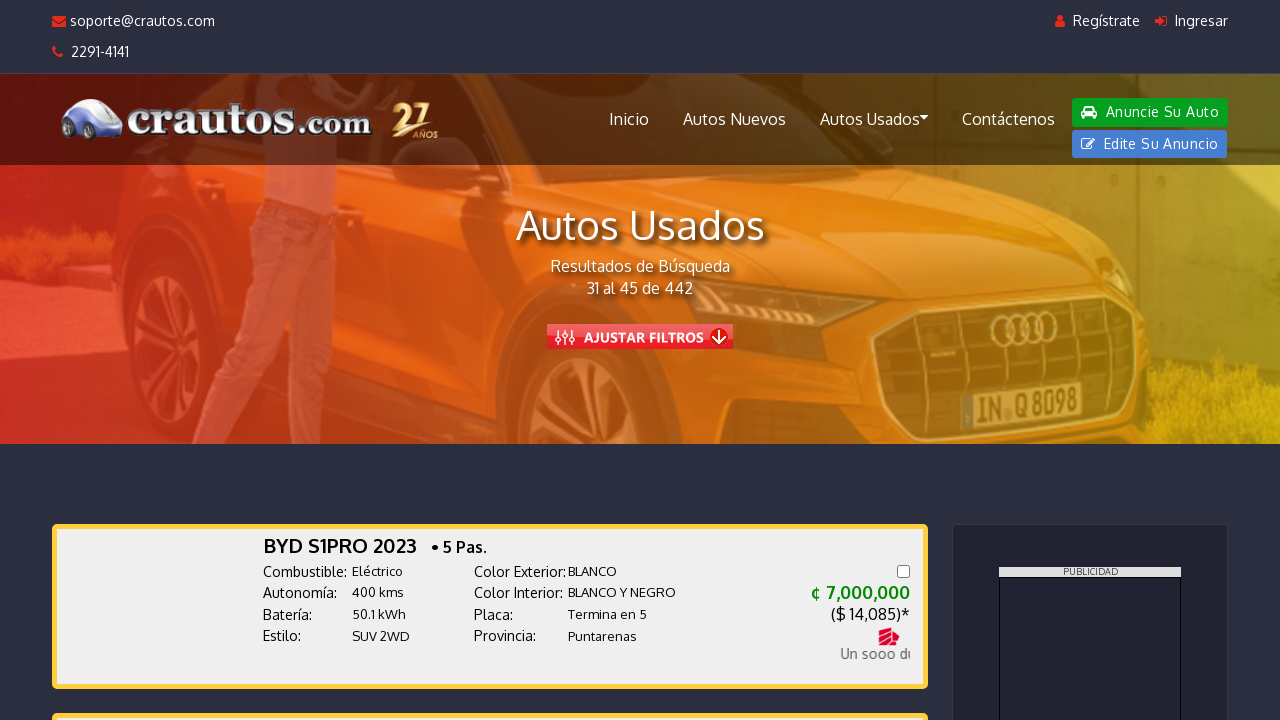

Page load state complete
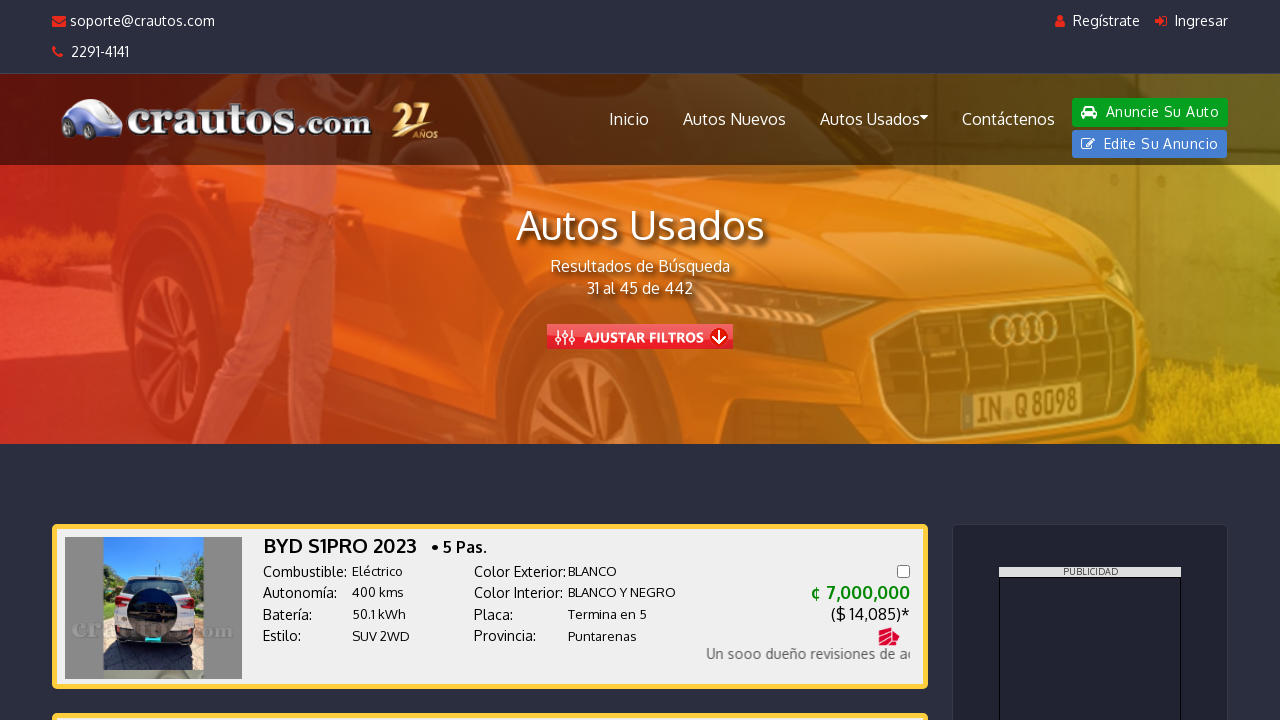

Results form loaded on next page
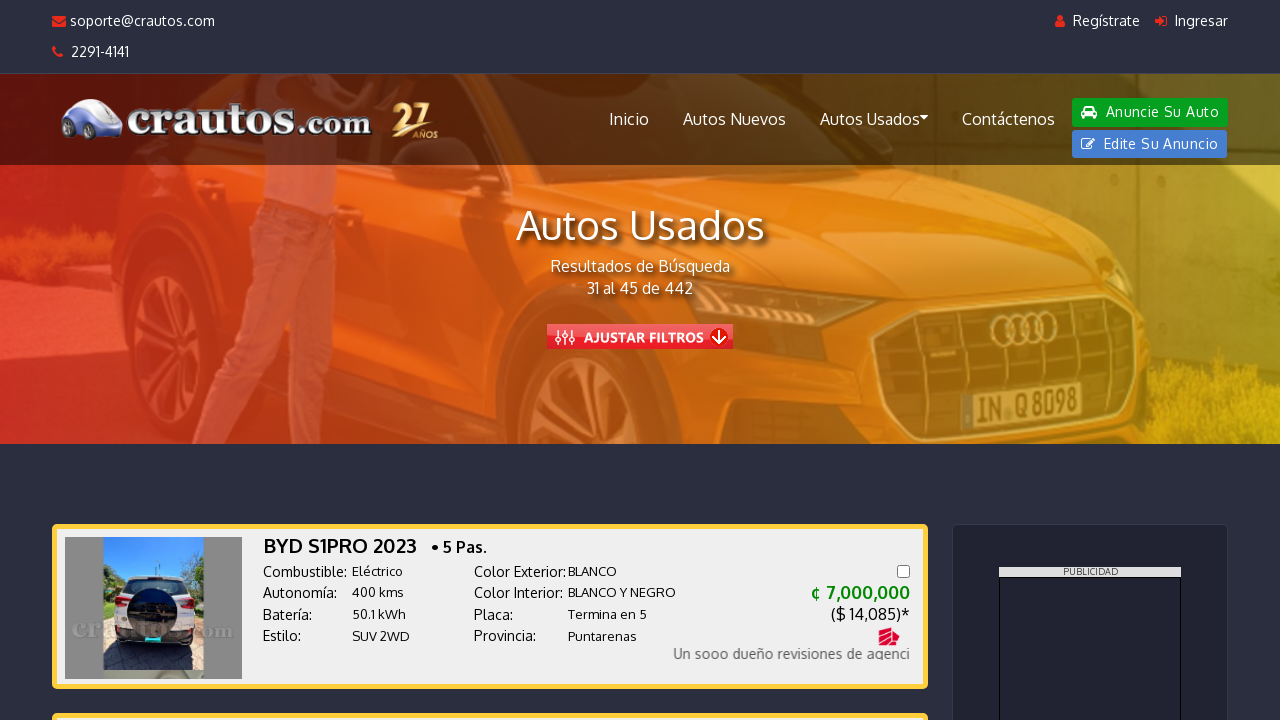

Results form visible on page 3
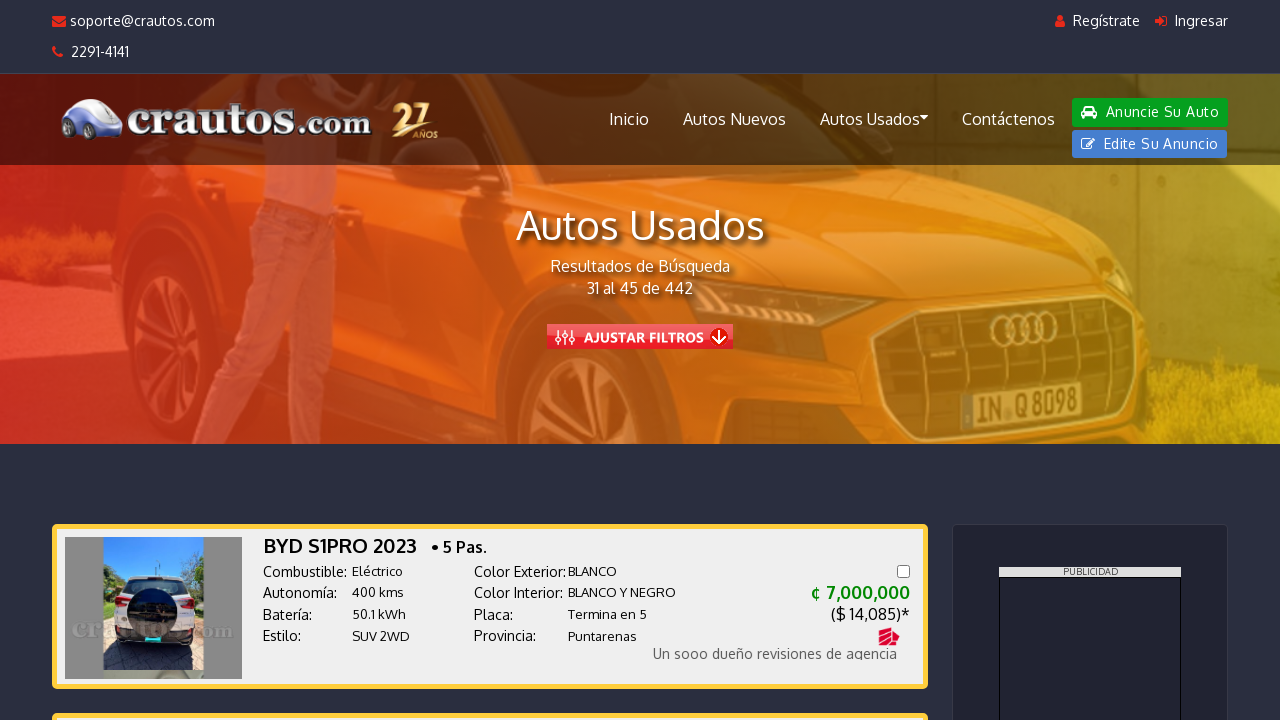

Found 75 car listing links on current page
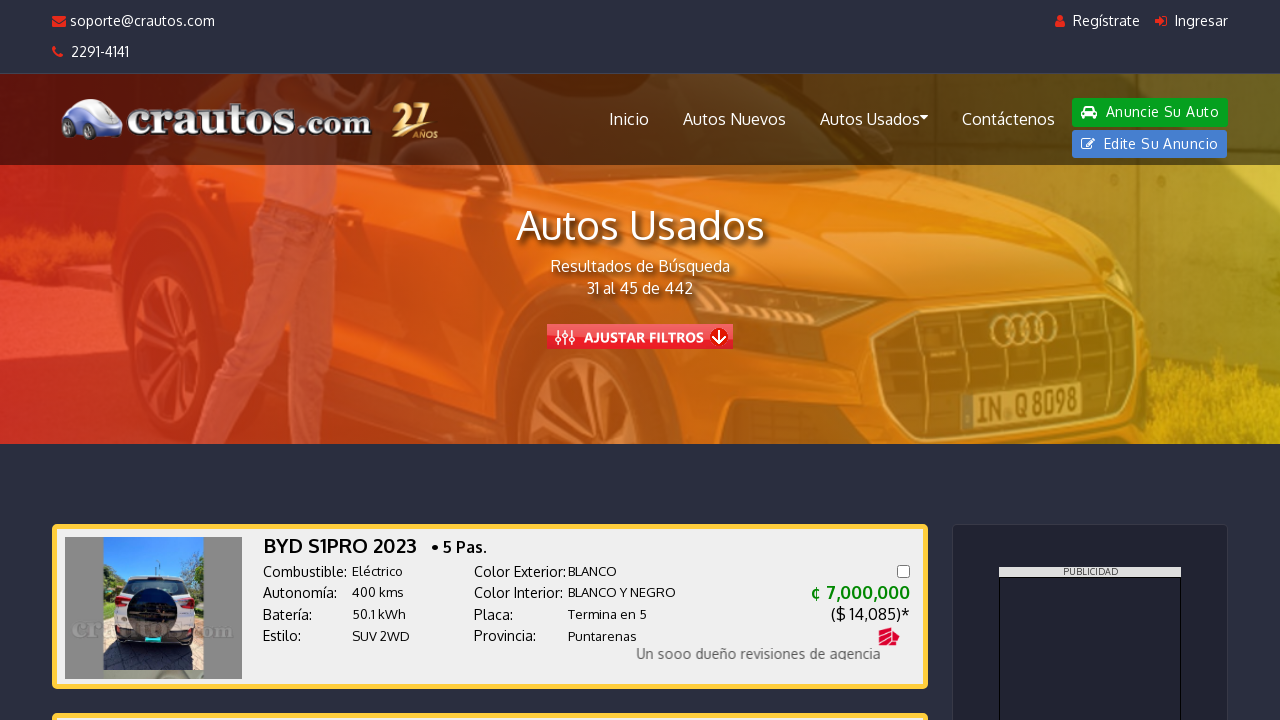

Next page button status checked: found=True
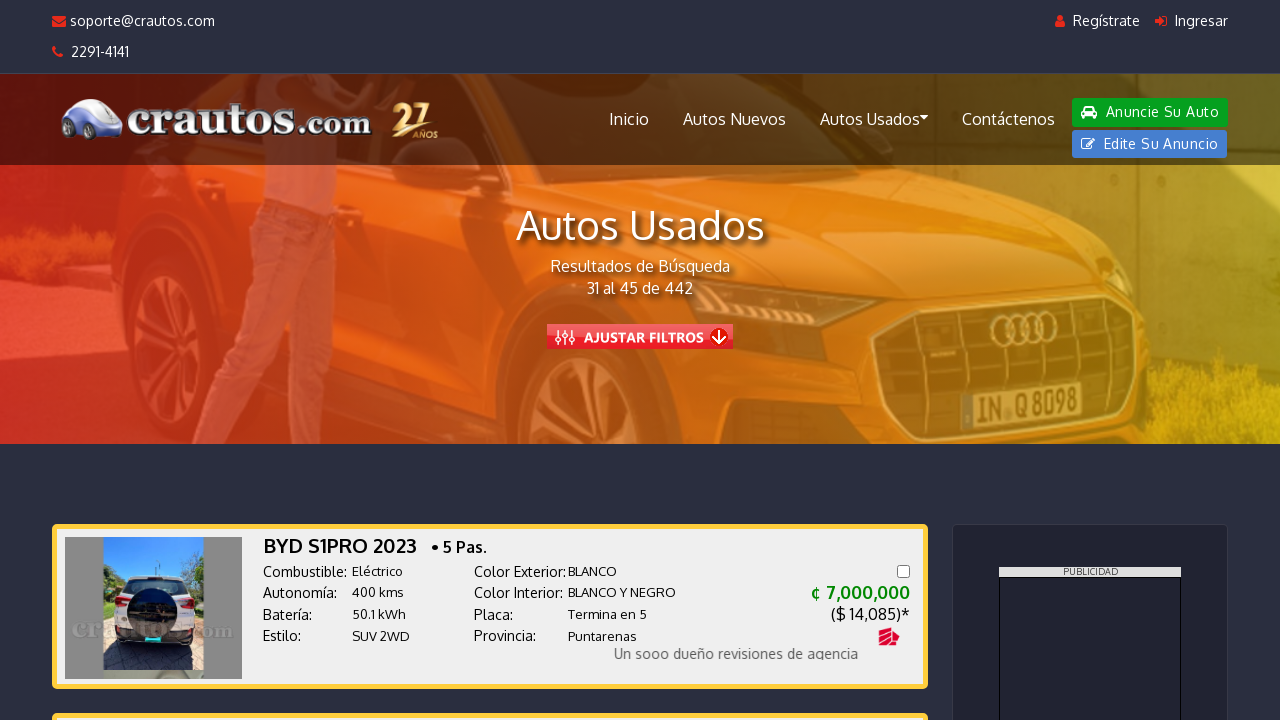

Scrolled next page button into view
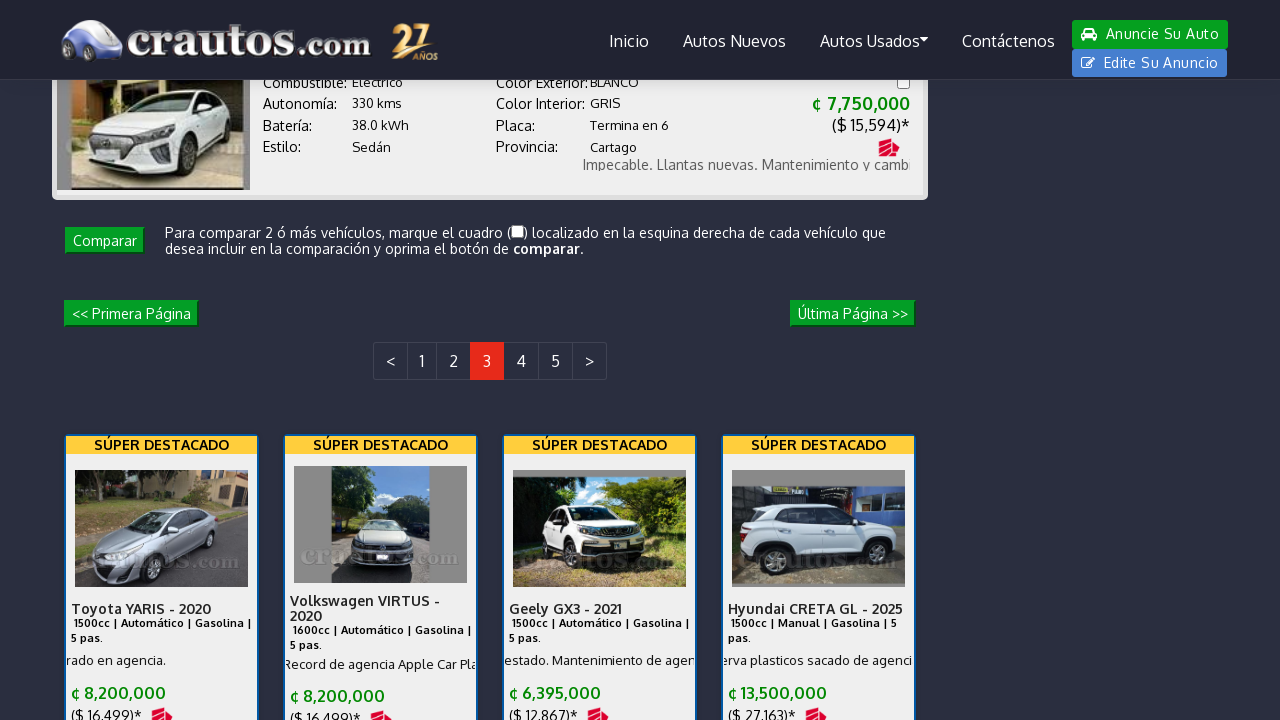

Clicked next page button at (590, 361) on li.page-item.page-next a
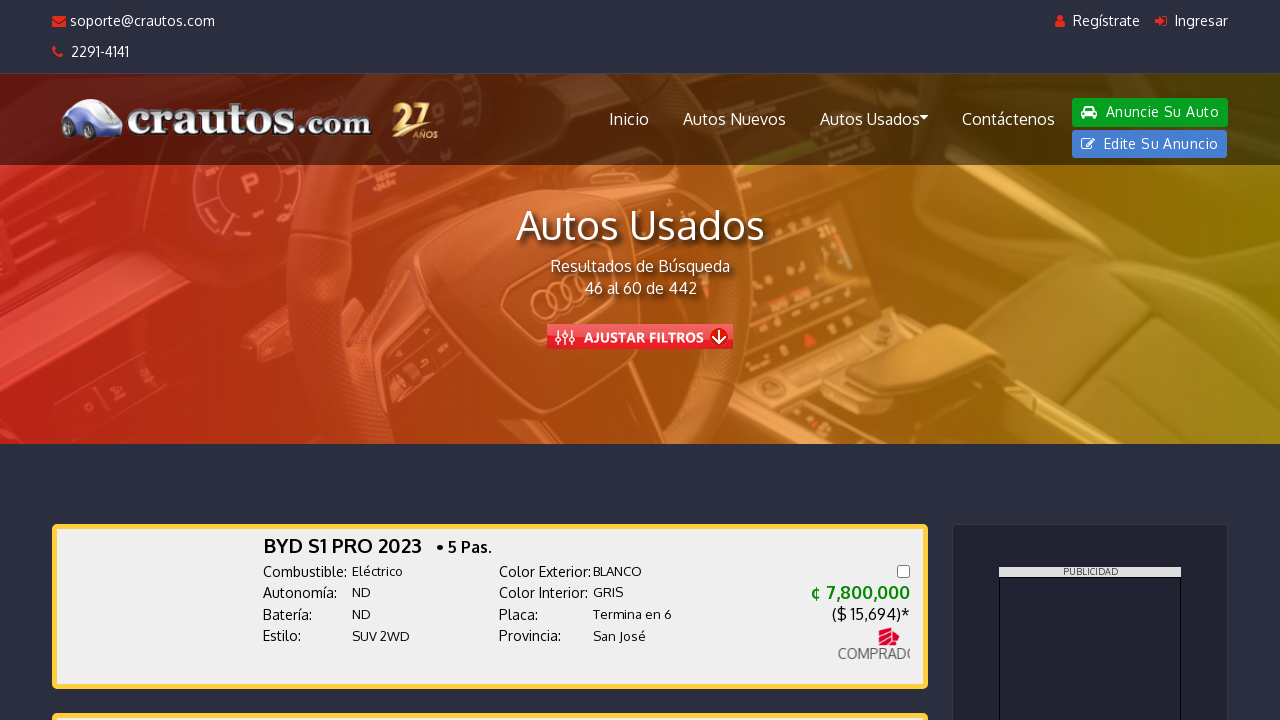

Page load state complete
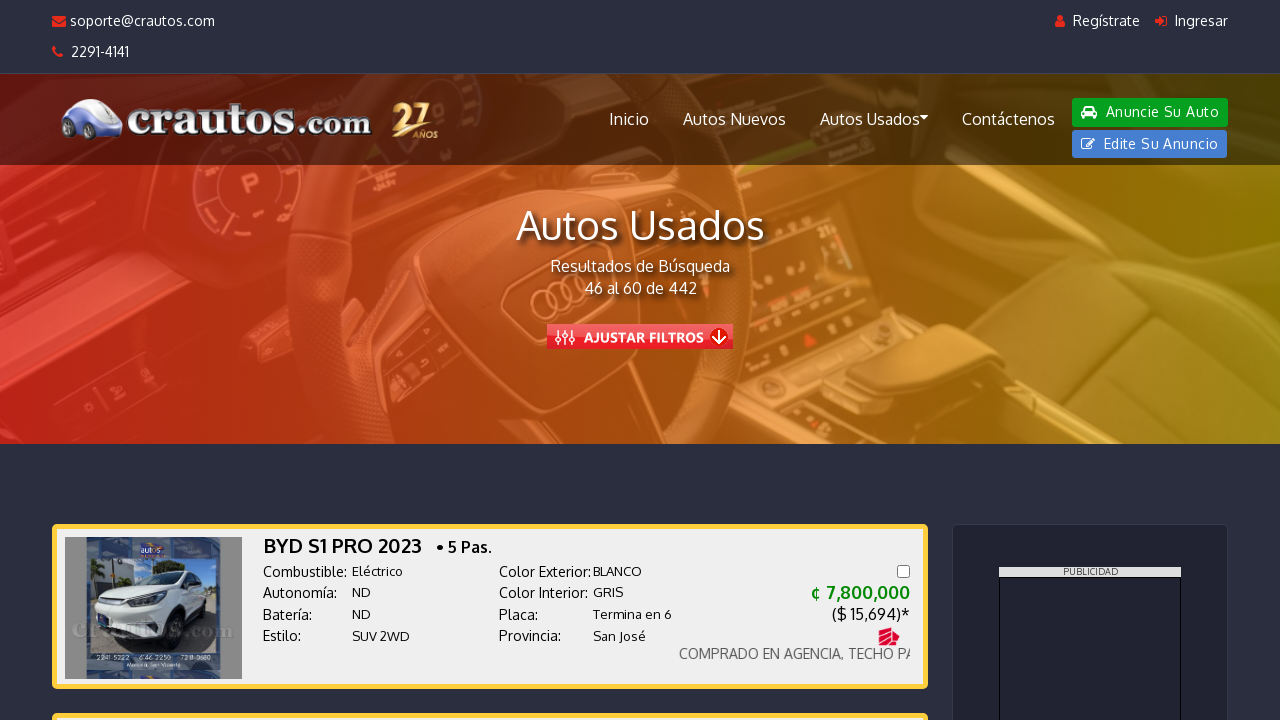

Results form loaded on next page
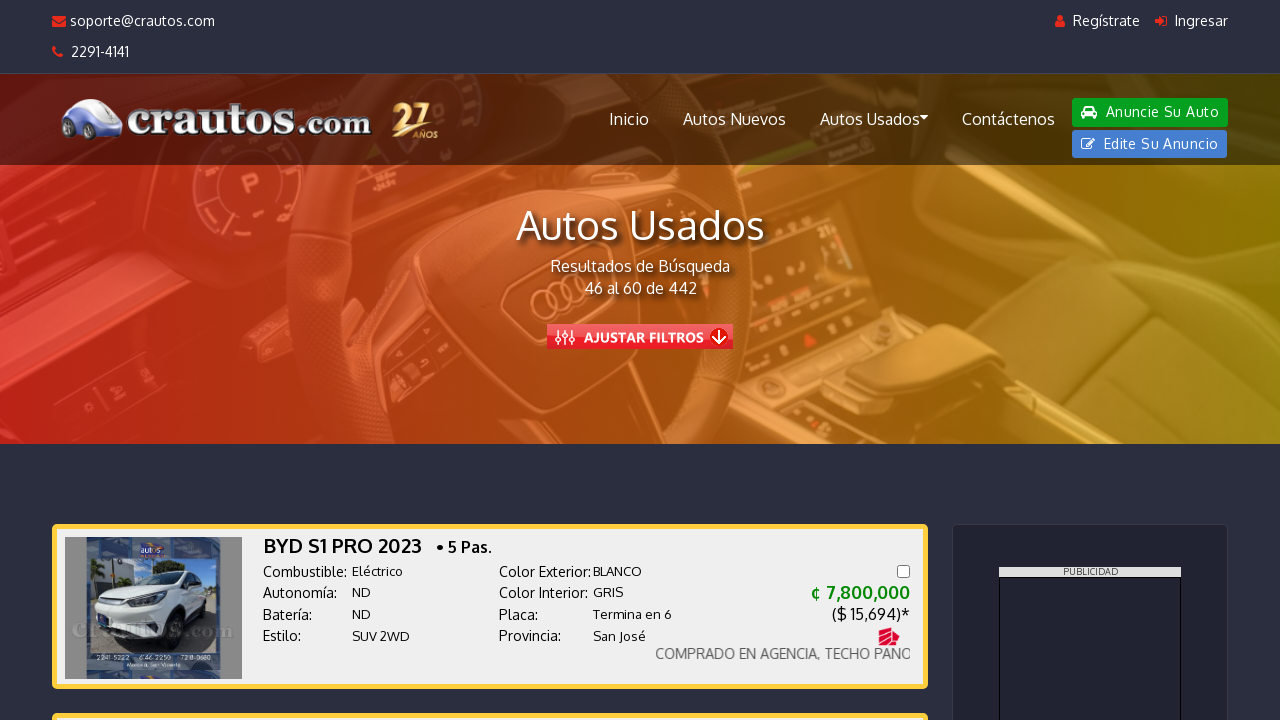

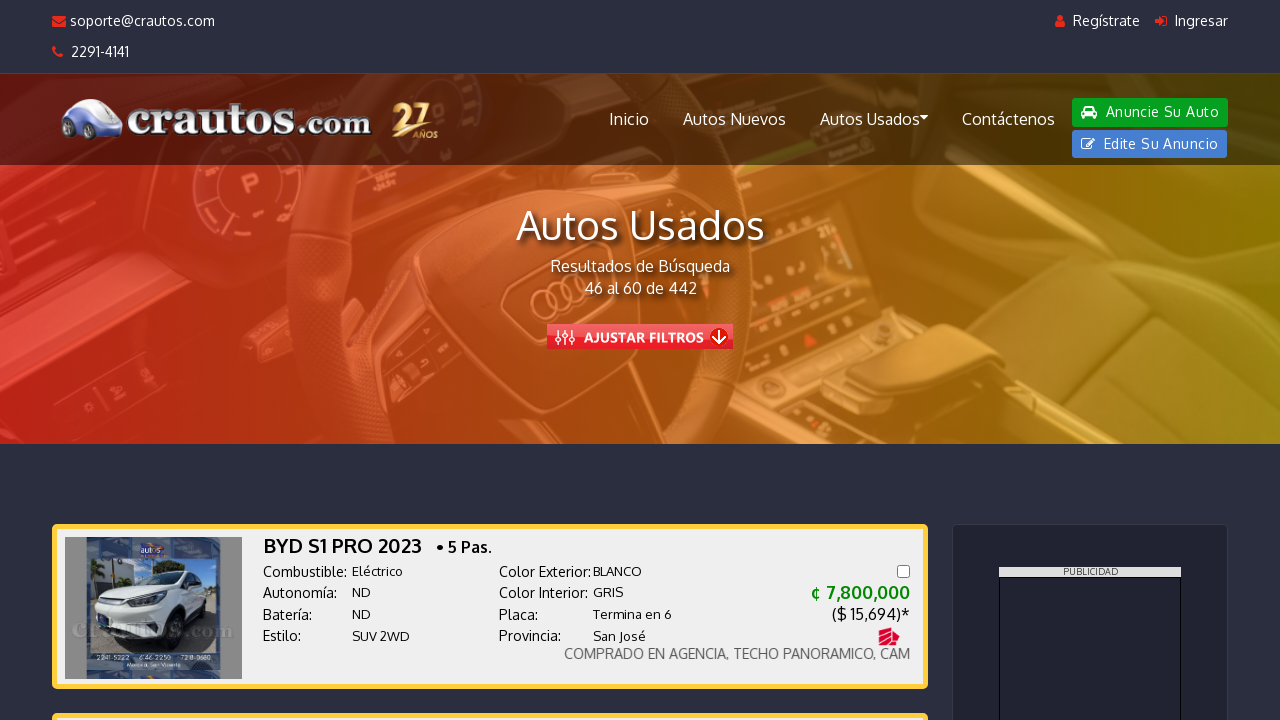